Tests navigation from CryptPad homepage to the documentation page

Starting URL: https://cryptpad.fr

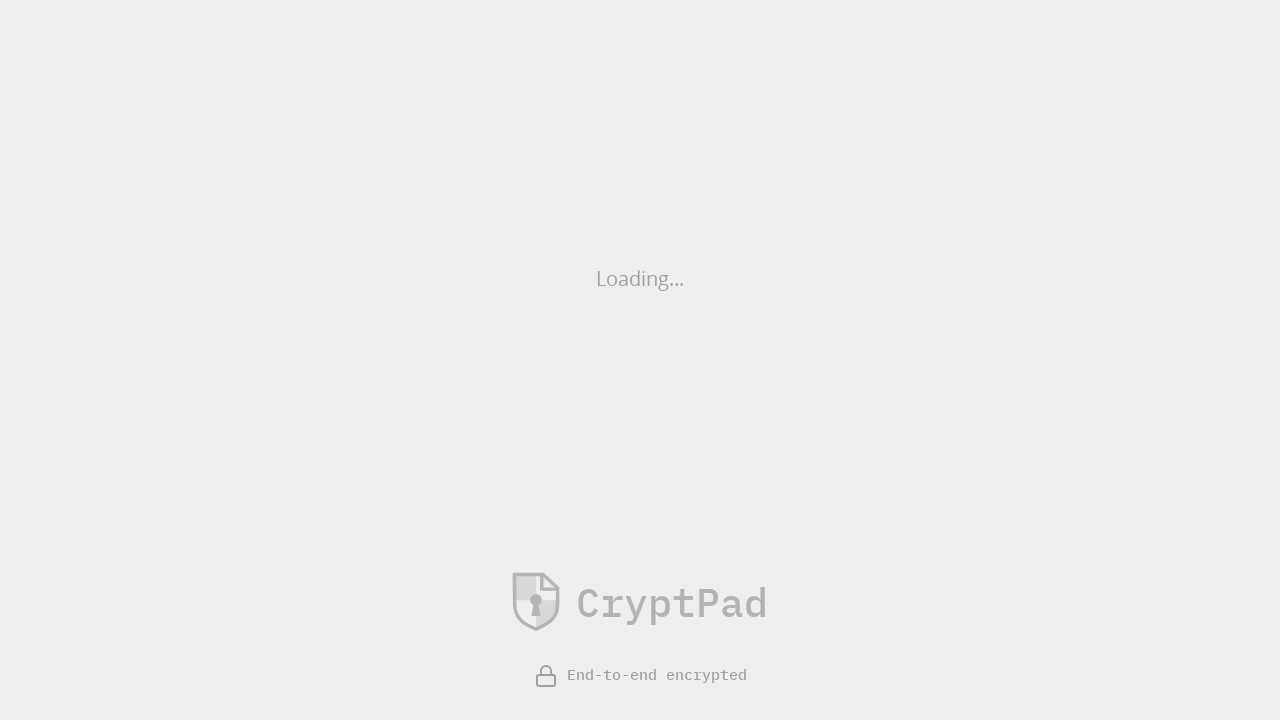

Documentation link appeared on homepage
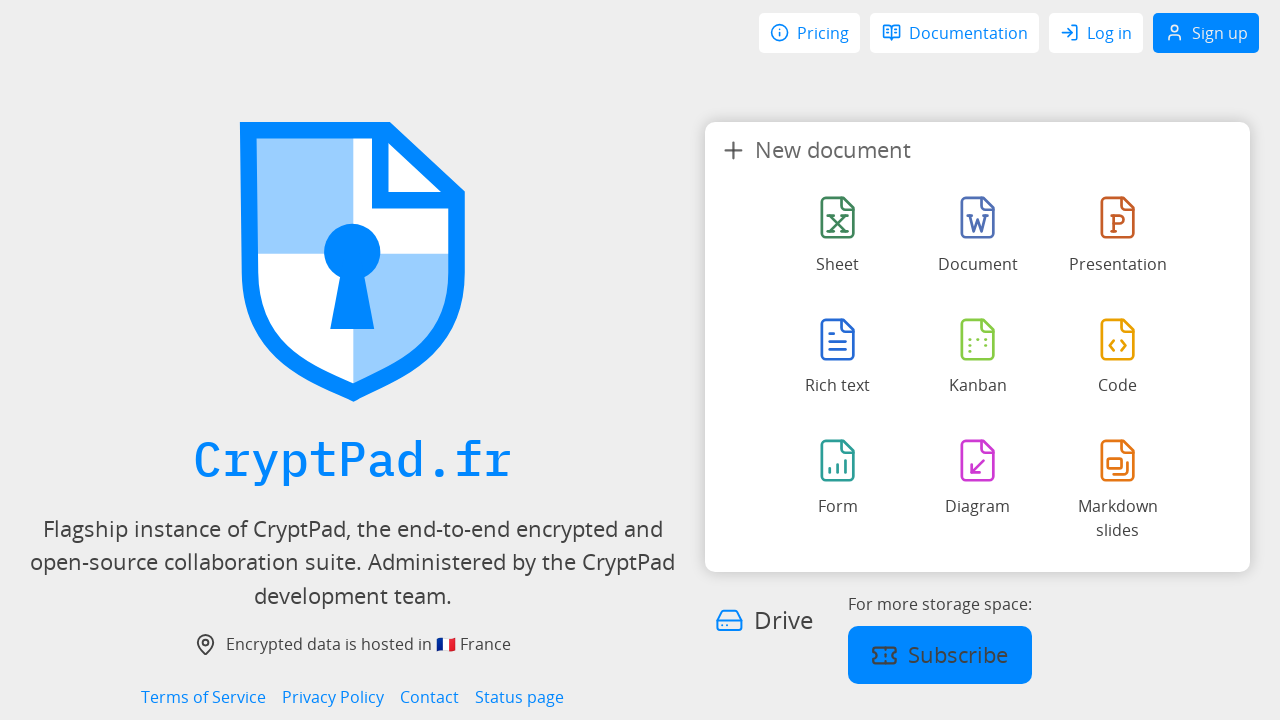

Clicked Documentation link to navigate to documentation page at (955, 33) on internal:role=link[name="Documentation"i]
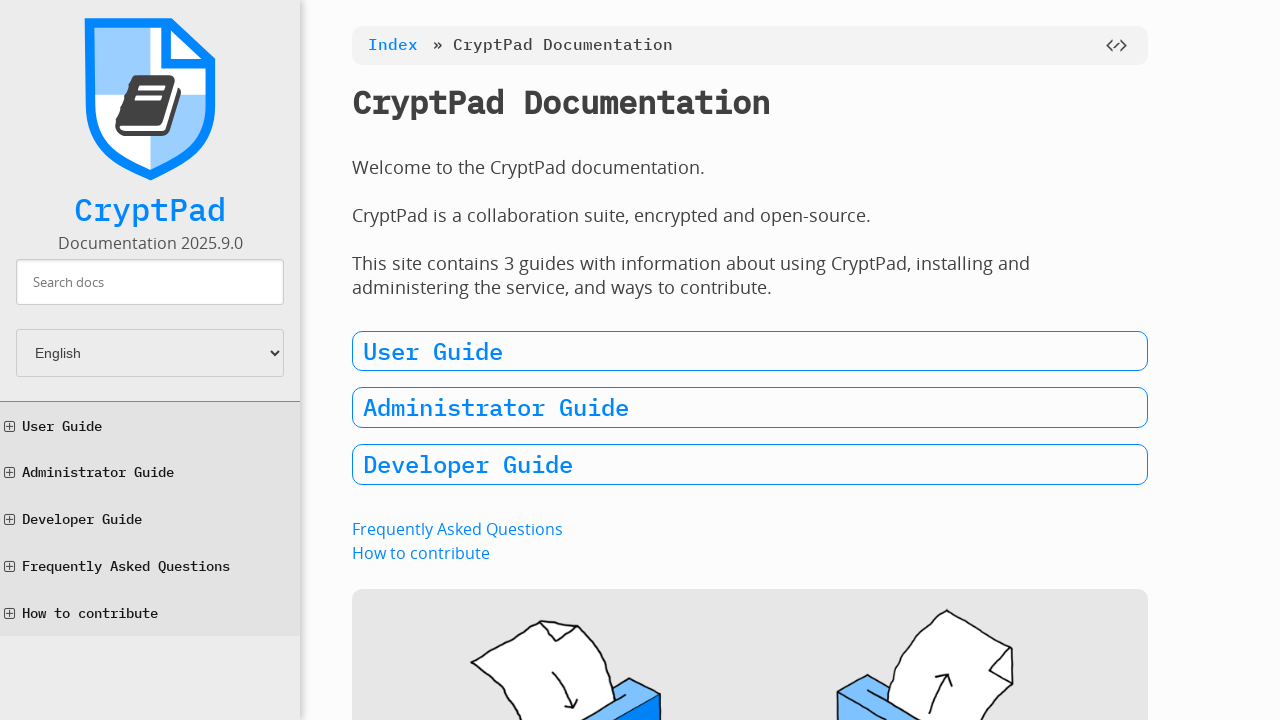

Successfully navigated to CryptPad documentation page
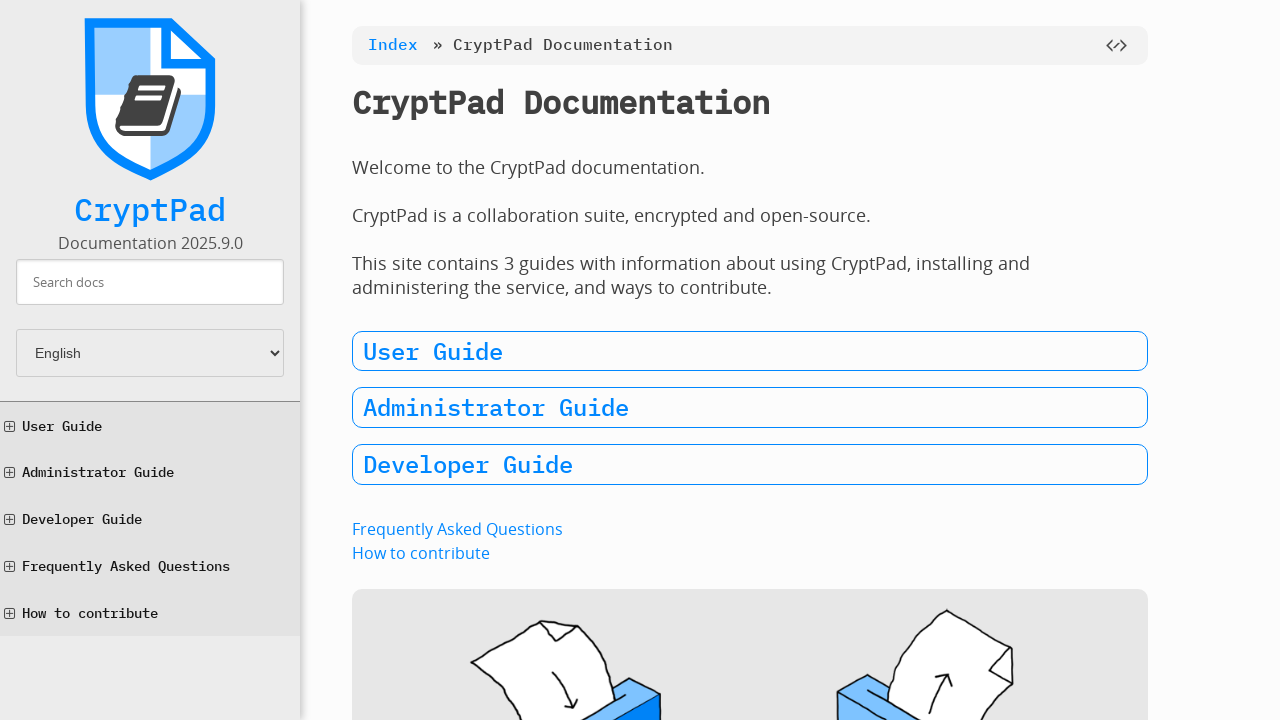

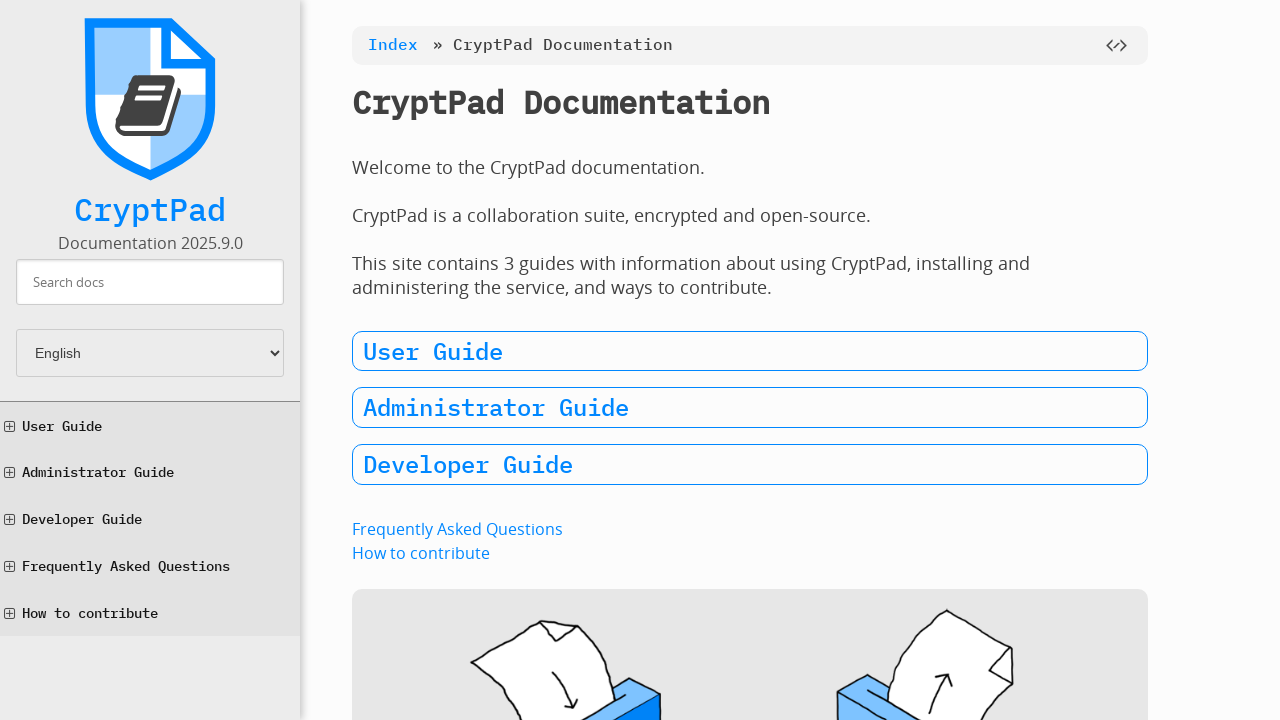